Tests an old-style HTML select dropdown menu by selecting options by visible text and by value, then verifying the final selected option.

Starting URL: https://demoqa.com/select-menu

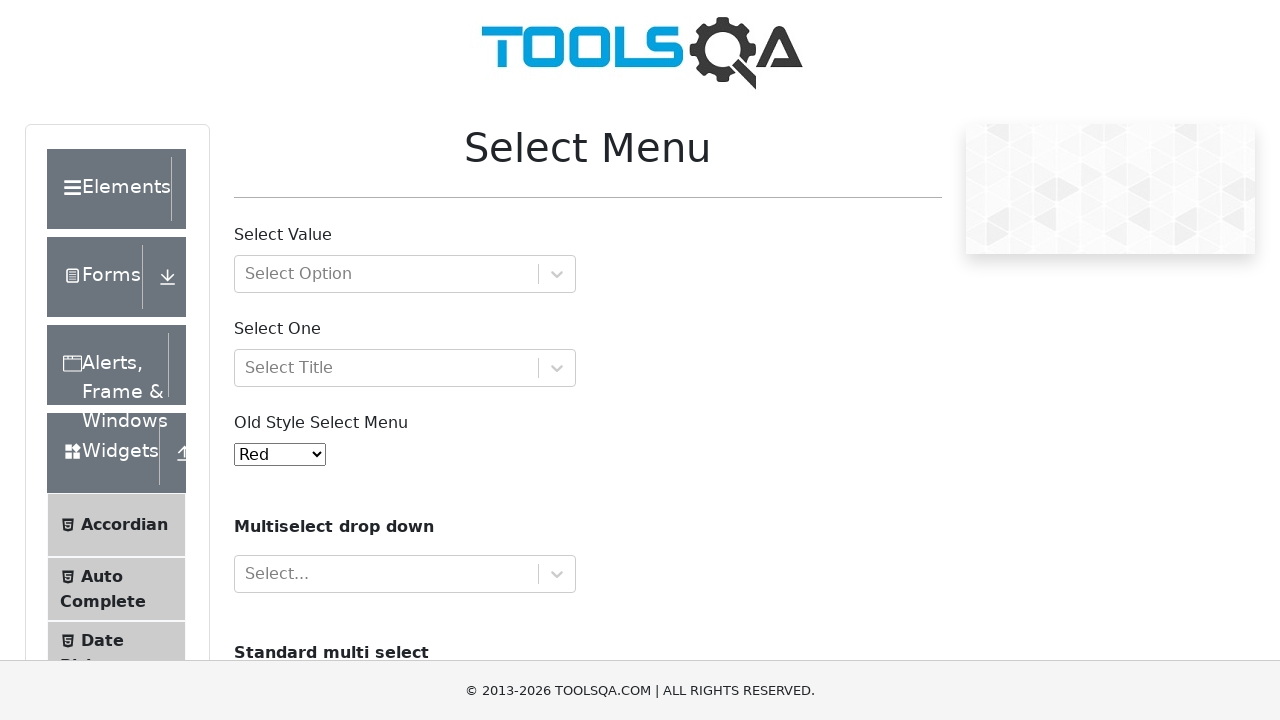

Selected 'Green' by visible text from old-style select dropdown on #oldSelectMenu
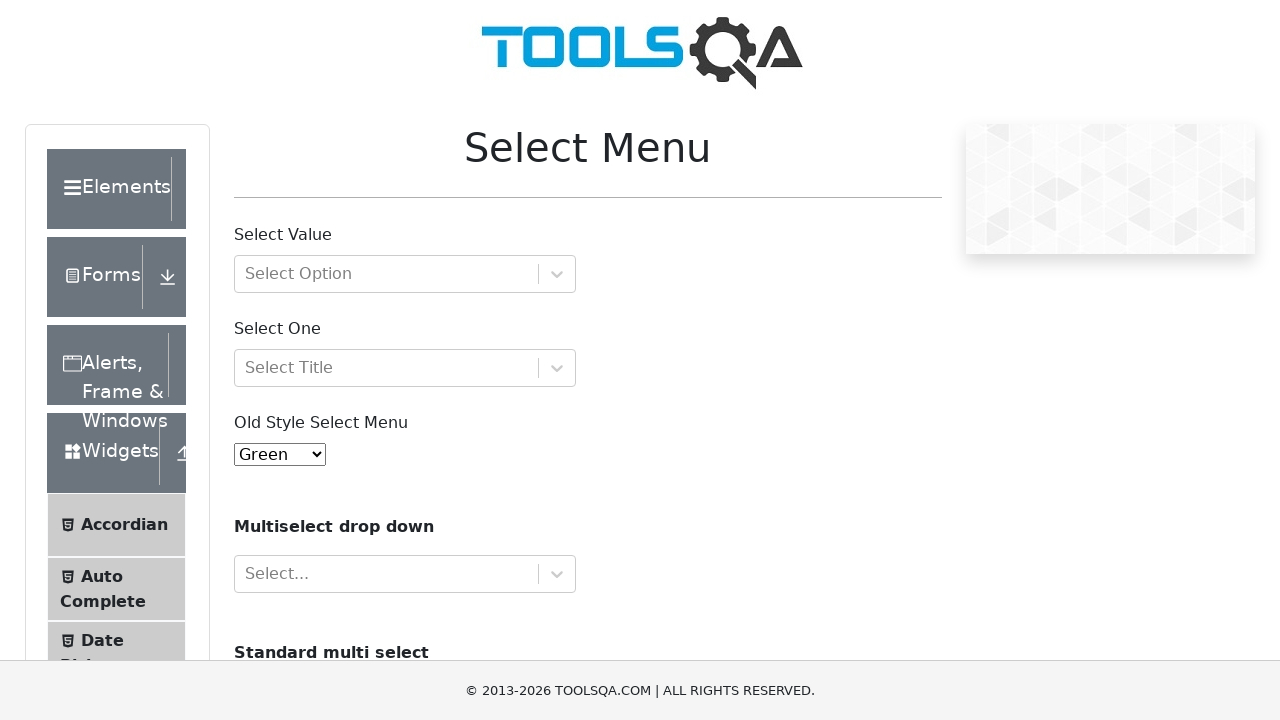

Selected option with value '4' (Purple) from the dropdown on #oldSelectMenu
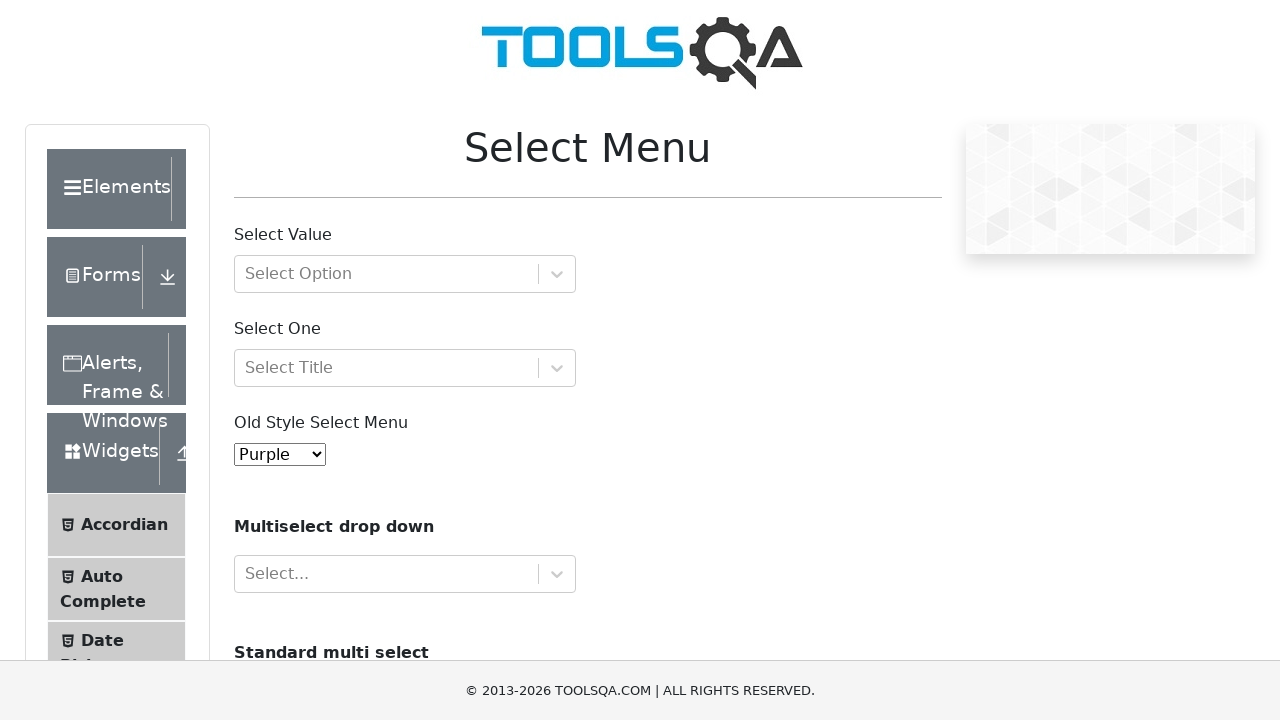

Retrieved text content of currently selected option
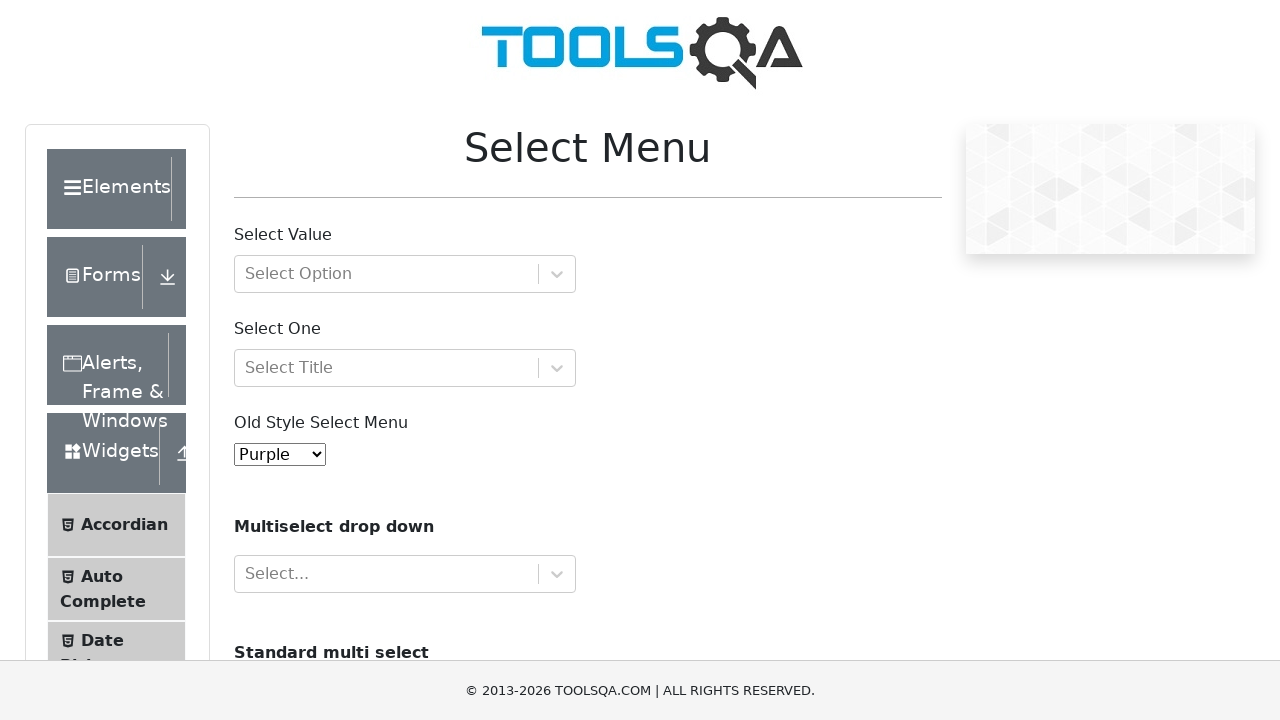

Verified that the selected option is 'Purple'
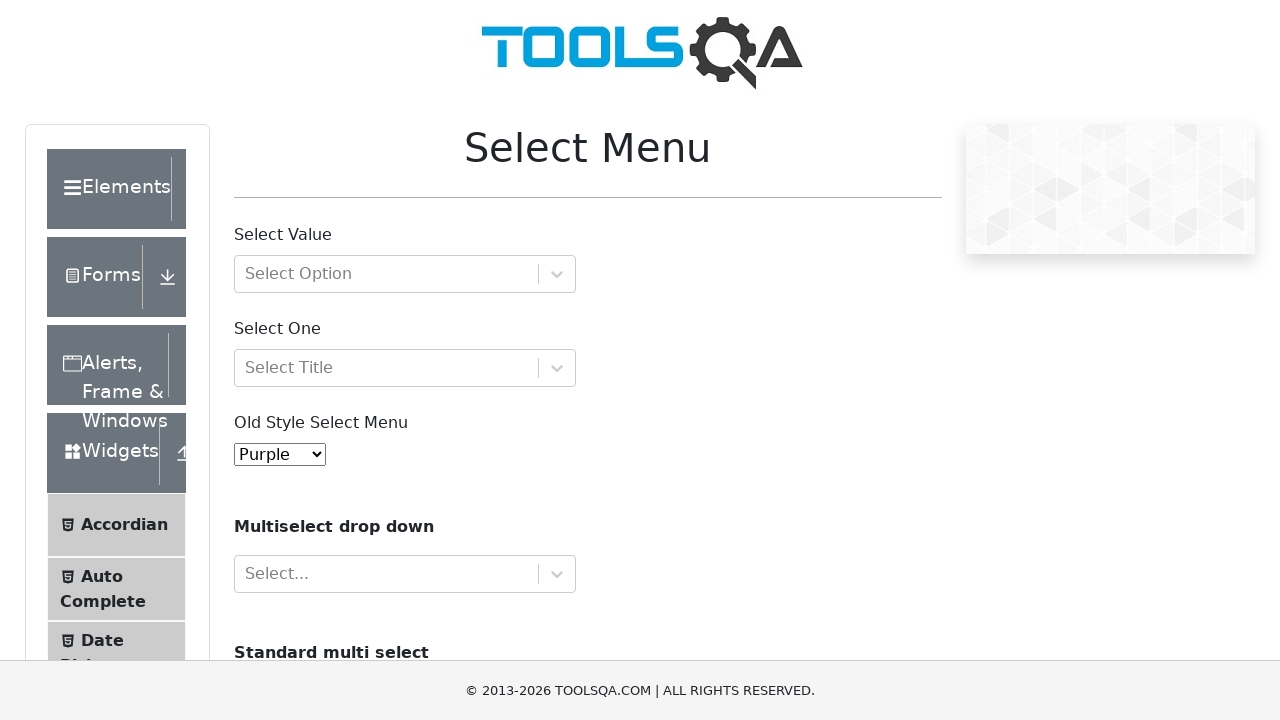

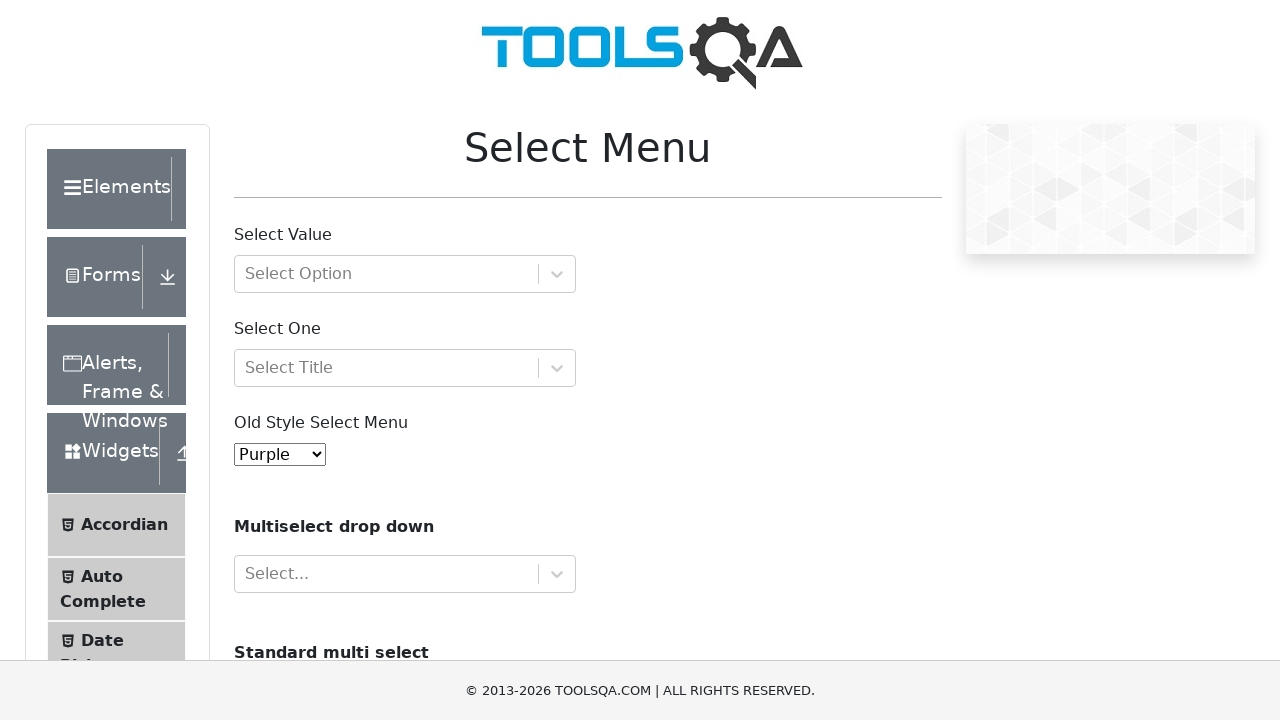